Tests add/remove elements functionality by clicking the Add Element button twice, then deleting one element, and verifying only one element remains

Starting URL: http://the-internet.herokuapp.com/add_remove_elements/

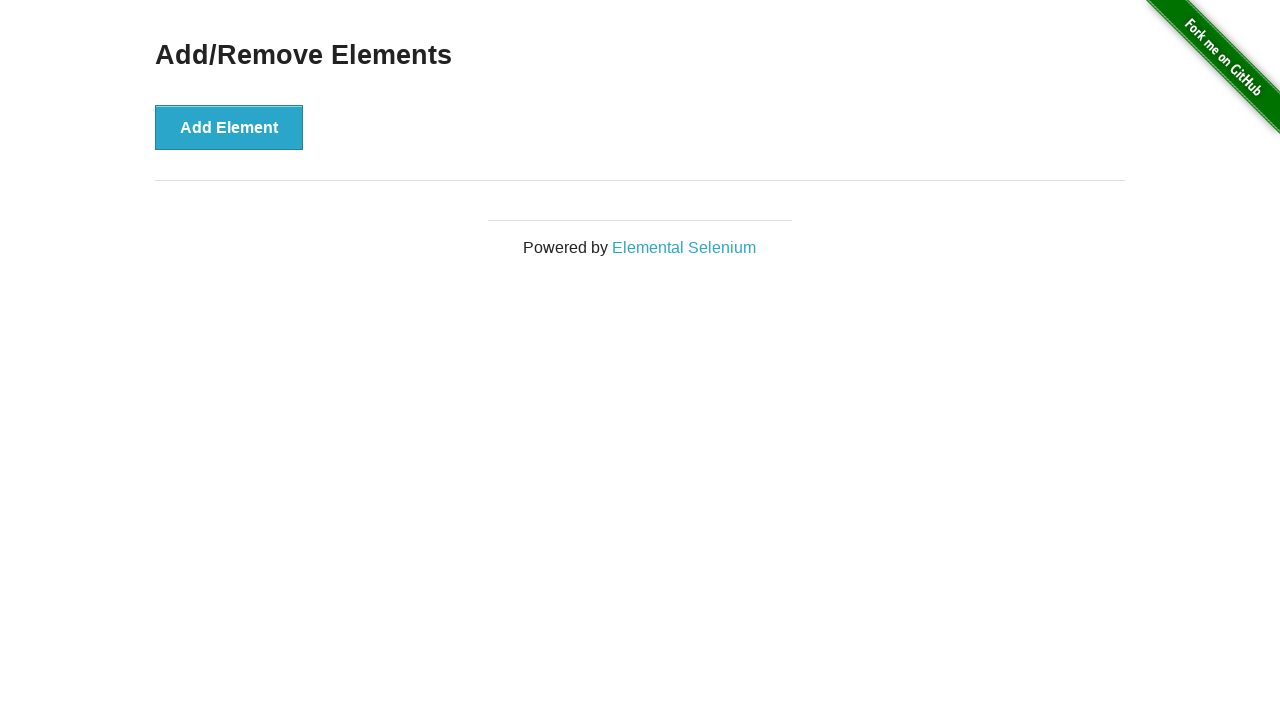

Navigated to add/remove elements page
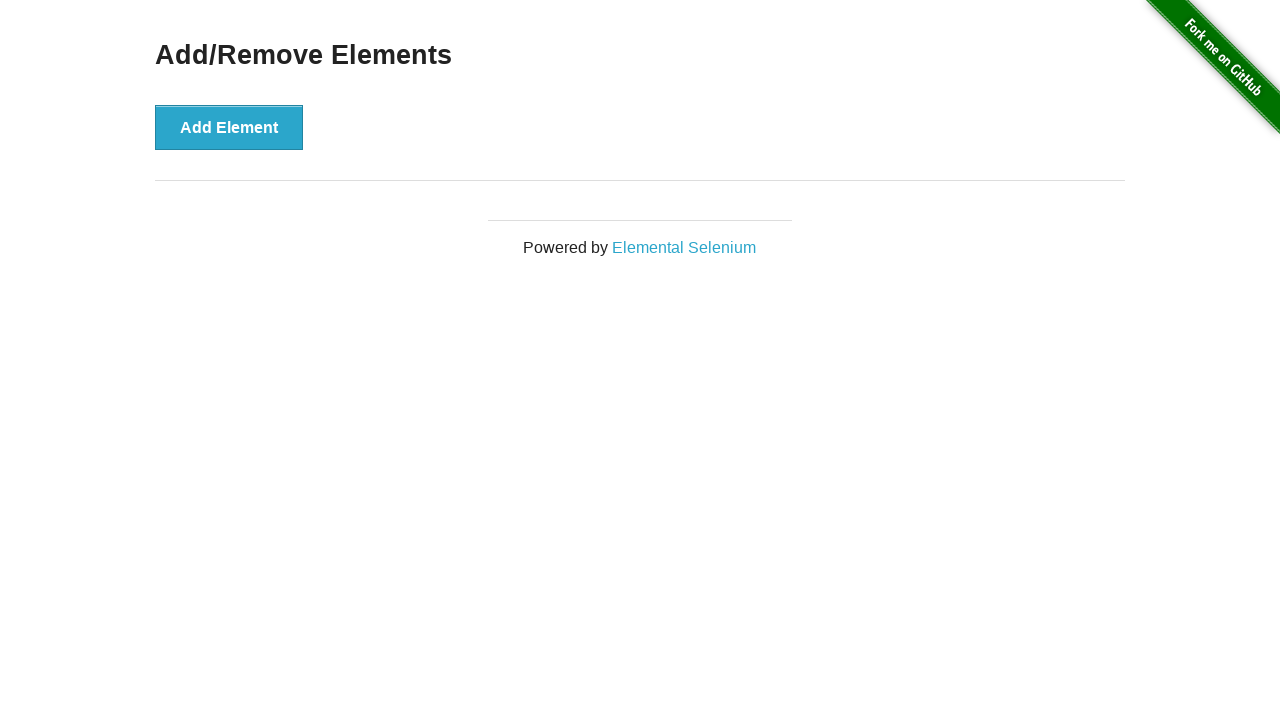

Clicked Add Element button (first time) at (229, 127) on xpath=//button[text()='Add Element']
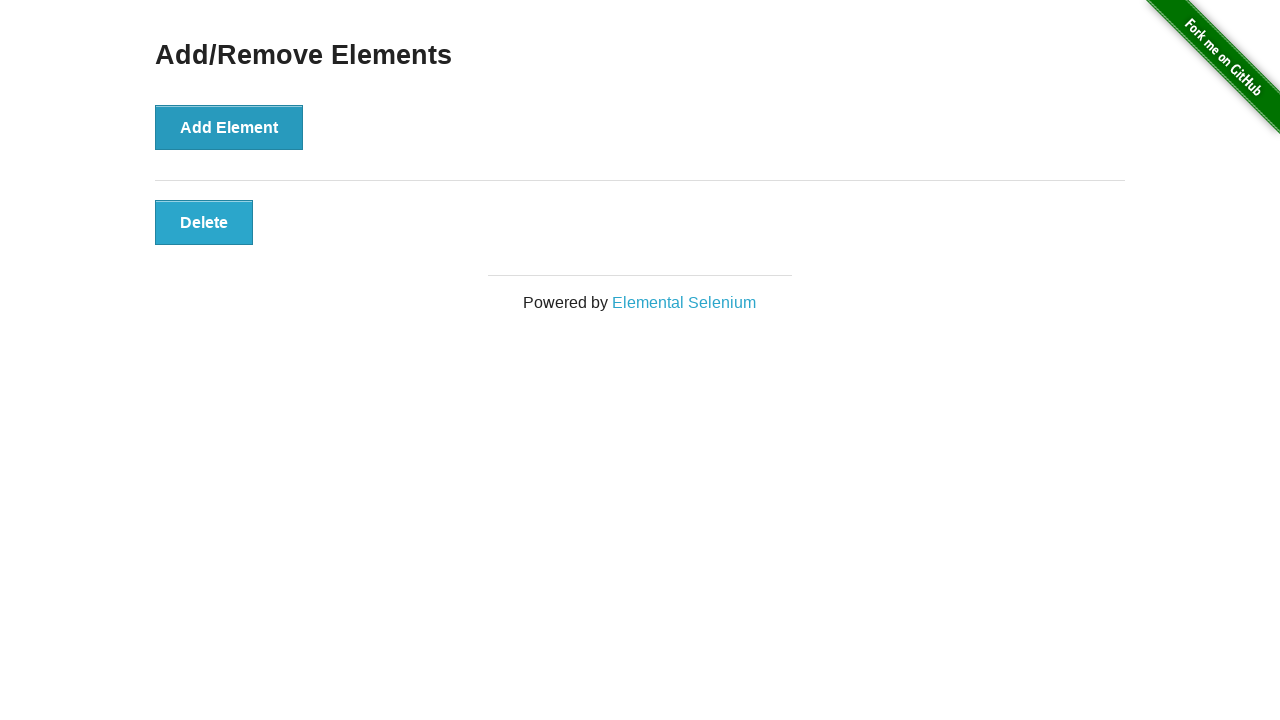

Clicked Add Element button (second time) at (229, 127) on xpath=//button[text()='Add Element']
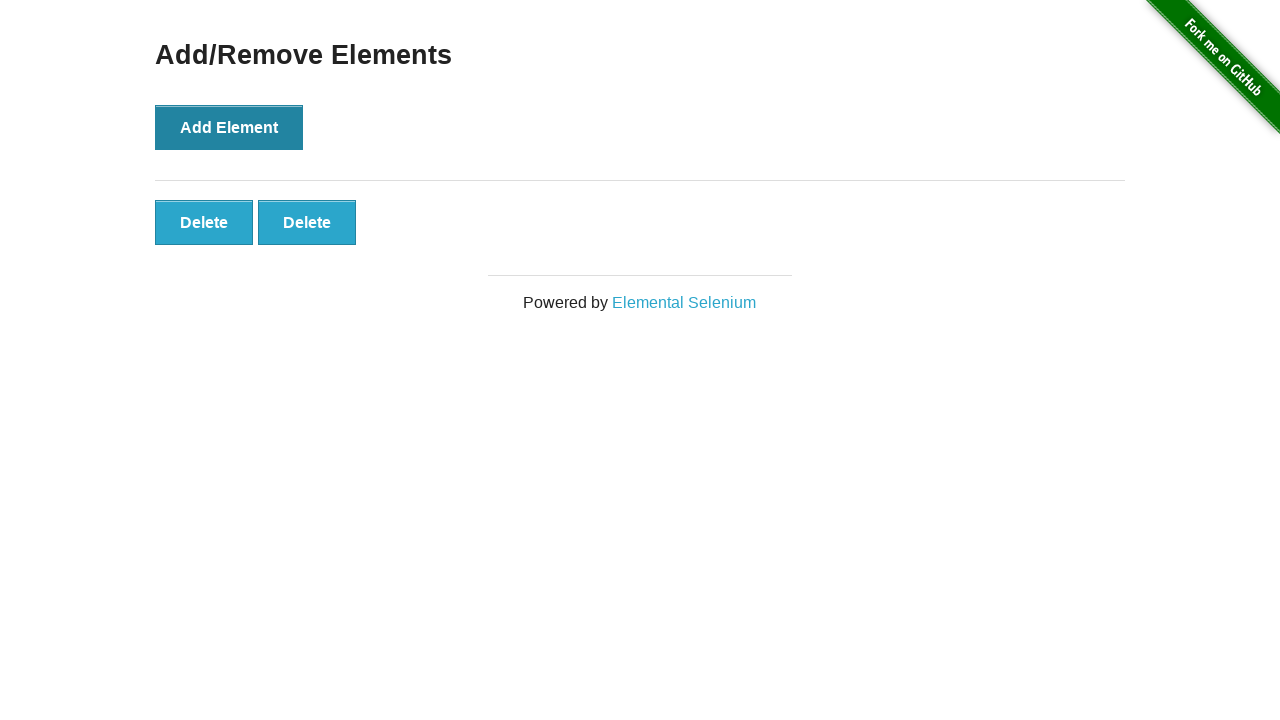

Clicked Delete button to remove one element at (204, 222) on xpath=//button[text()='Delete']
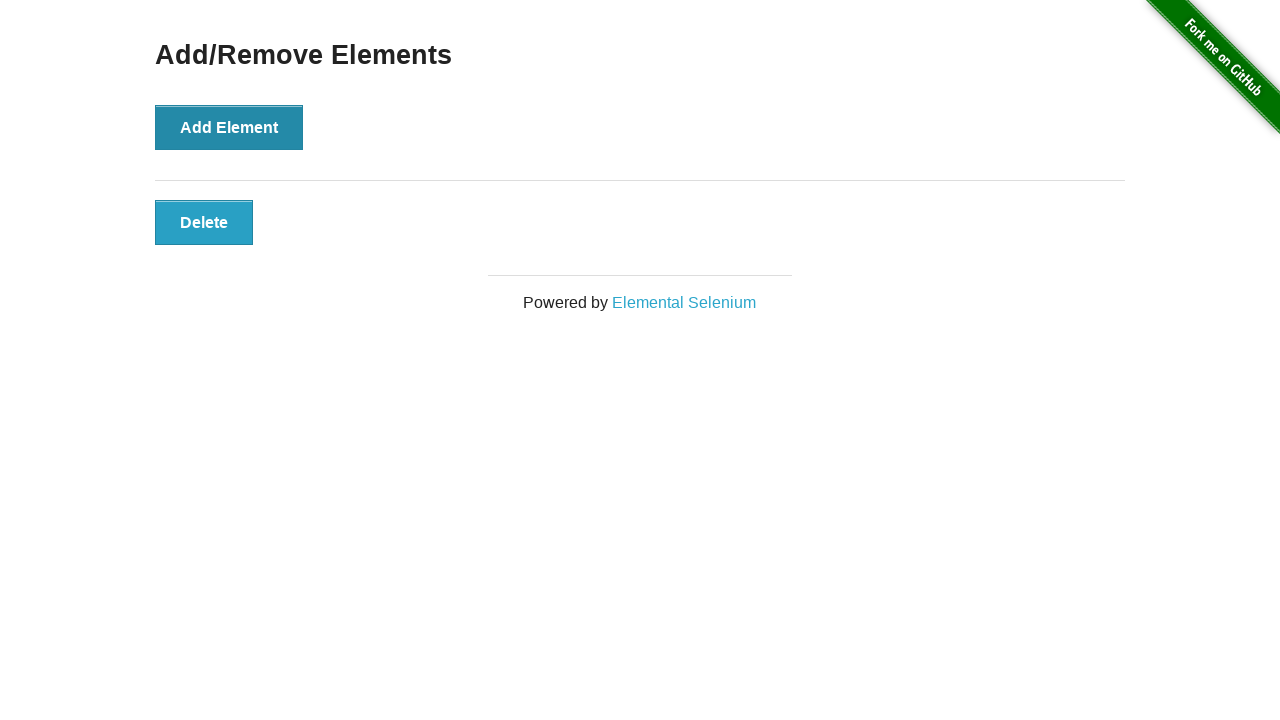

Verified that only one Delete button remains
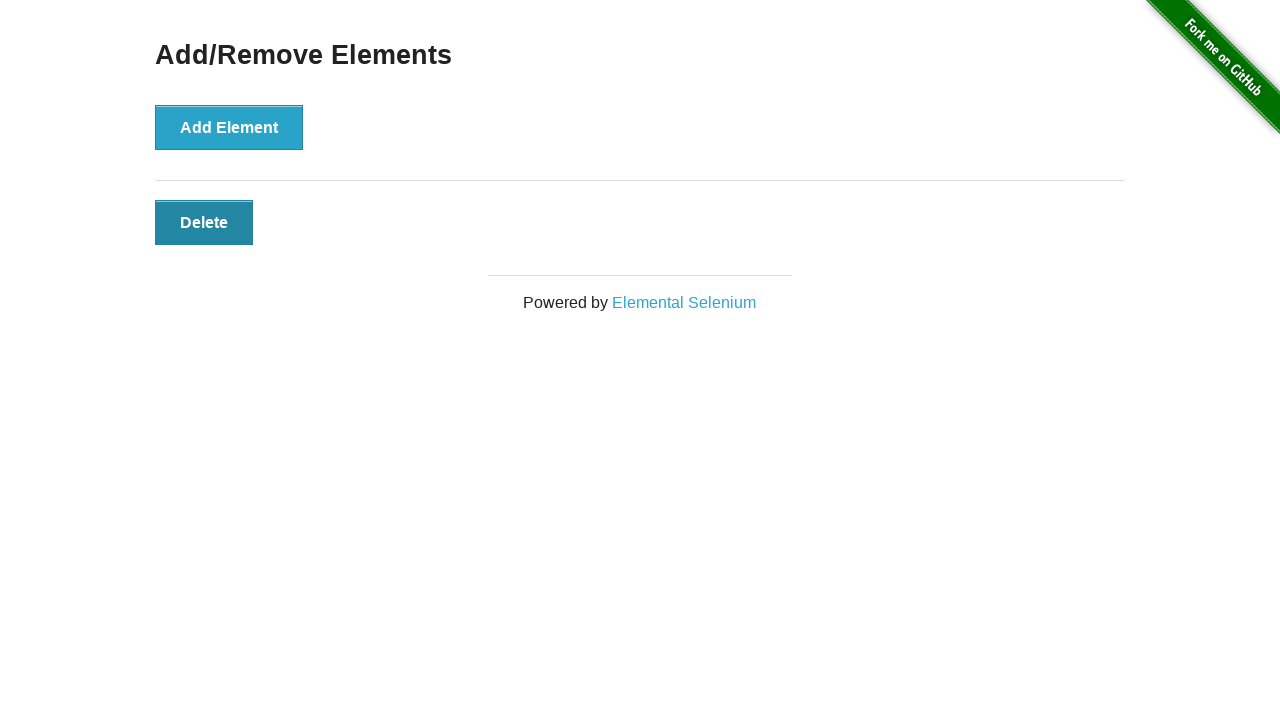

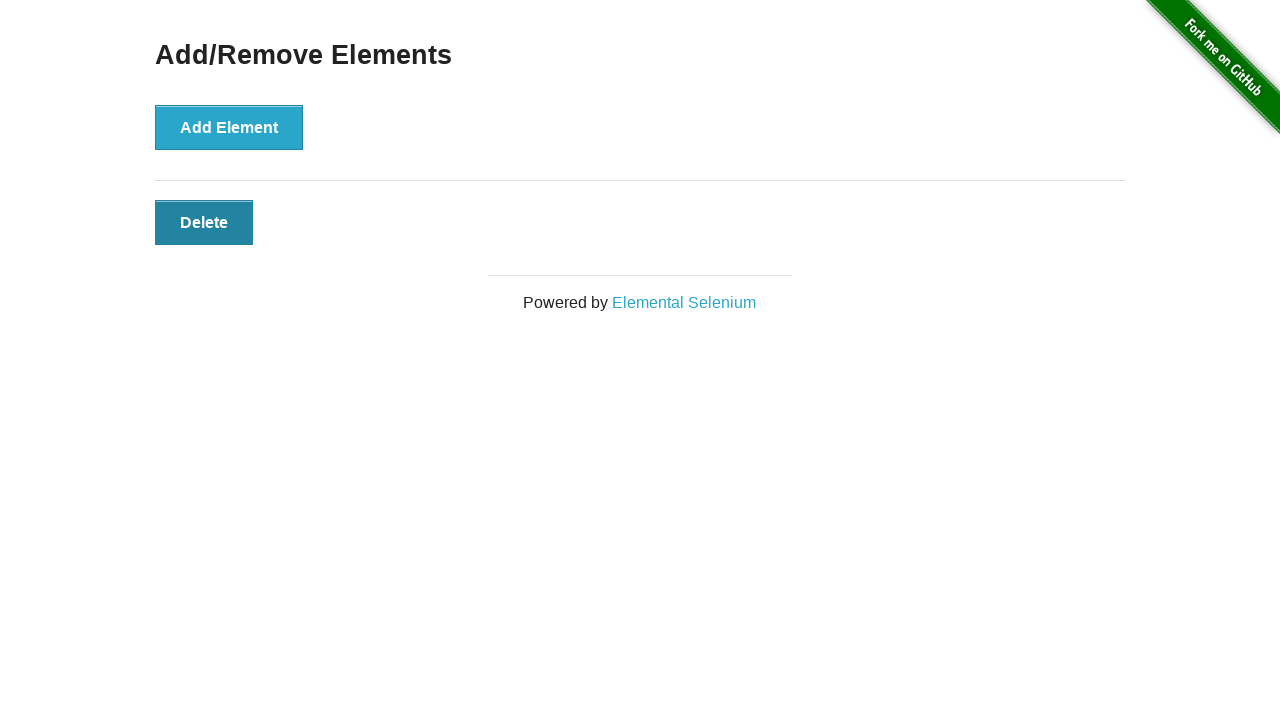